Tests frame navigation functionality by switching between multiple frames and nested frames on demoqa.com, verifying content in each frame

Starting URL: https://demoqa.com/frames

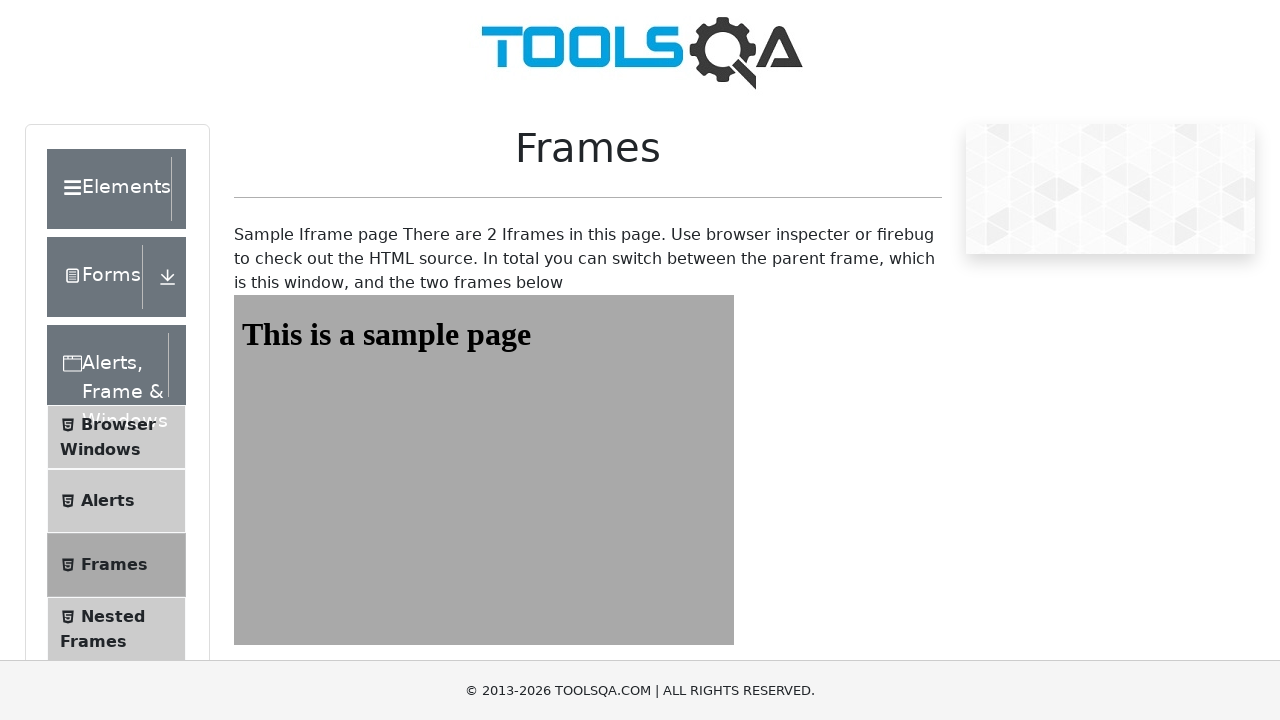

Waited for heading element in first frame to load
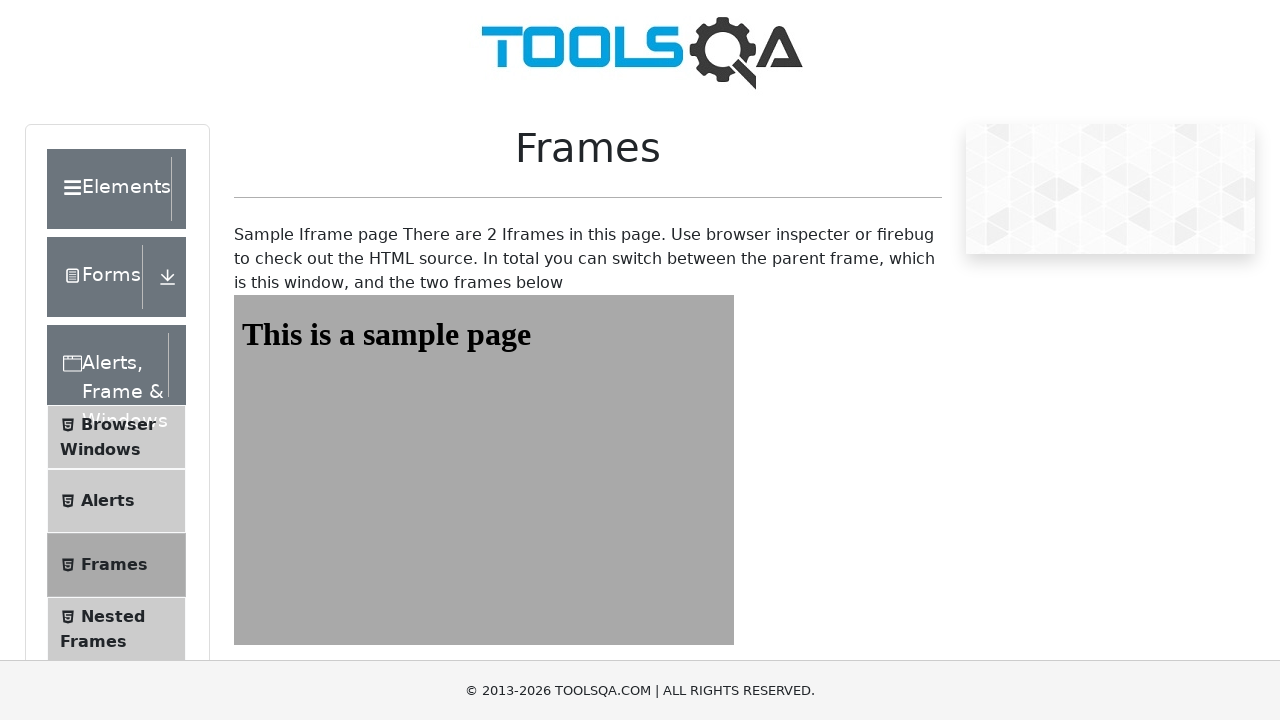

Retrieved heading text from first frame: 'This is a sample page'
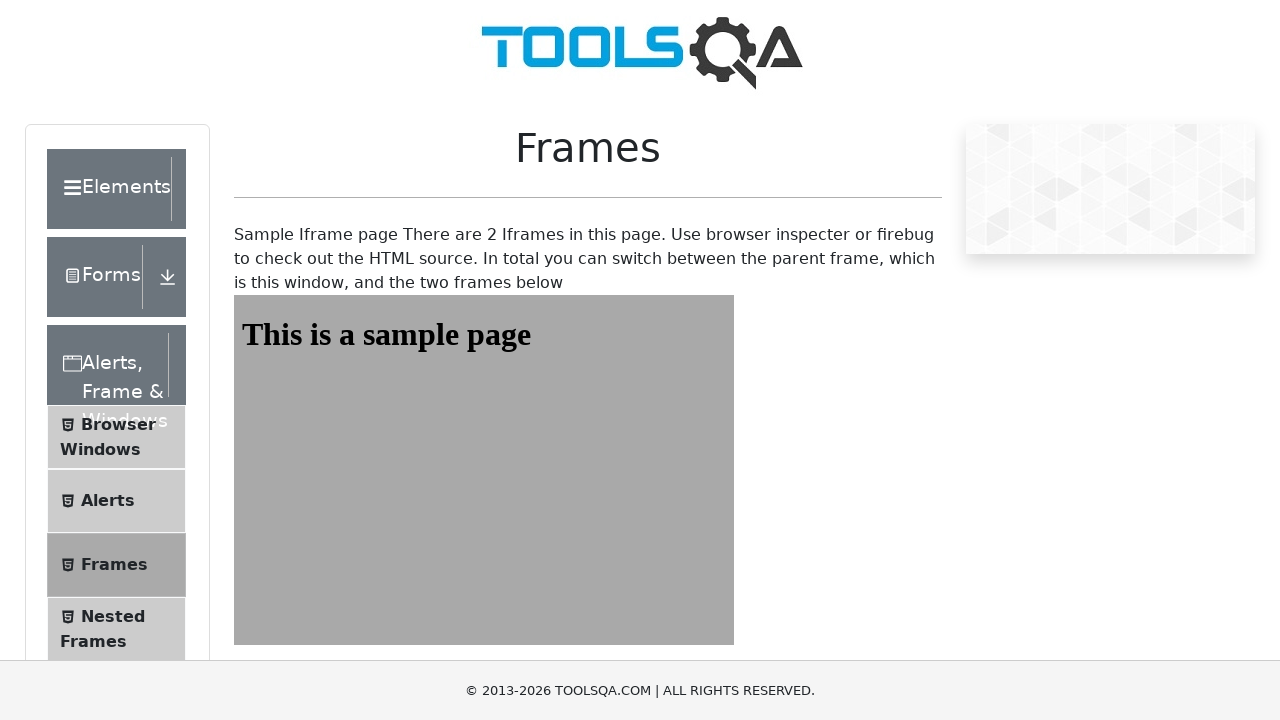

Waited for heading element in second frame to load
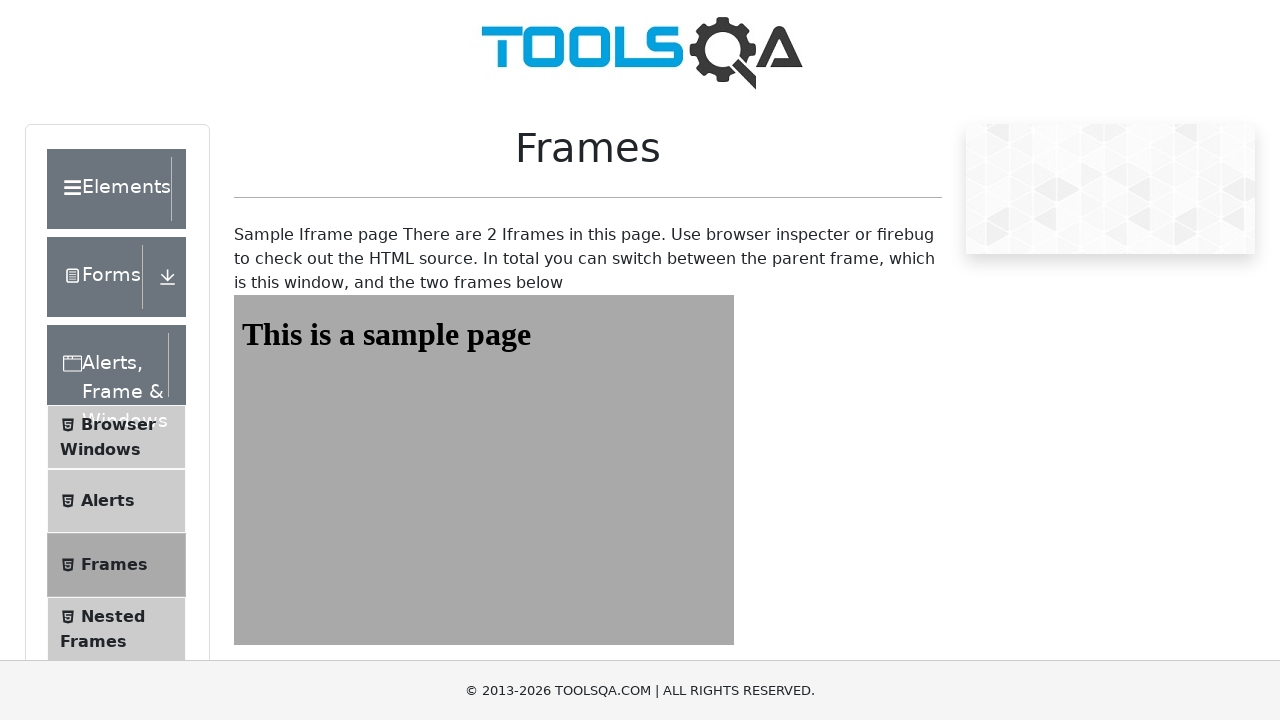

Retrieved heading text from second frame: 'This is a sample page'
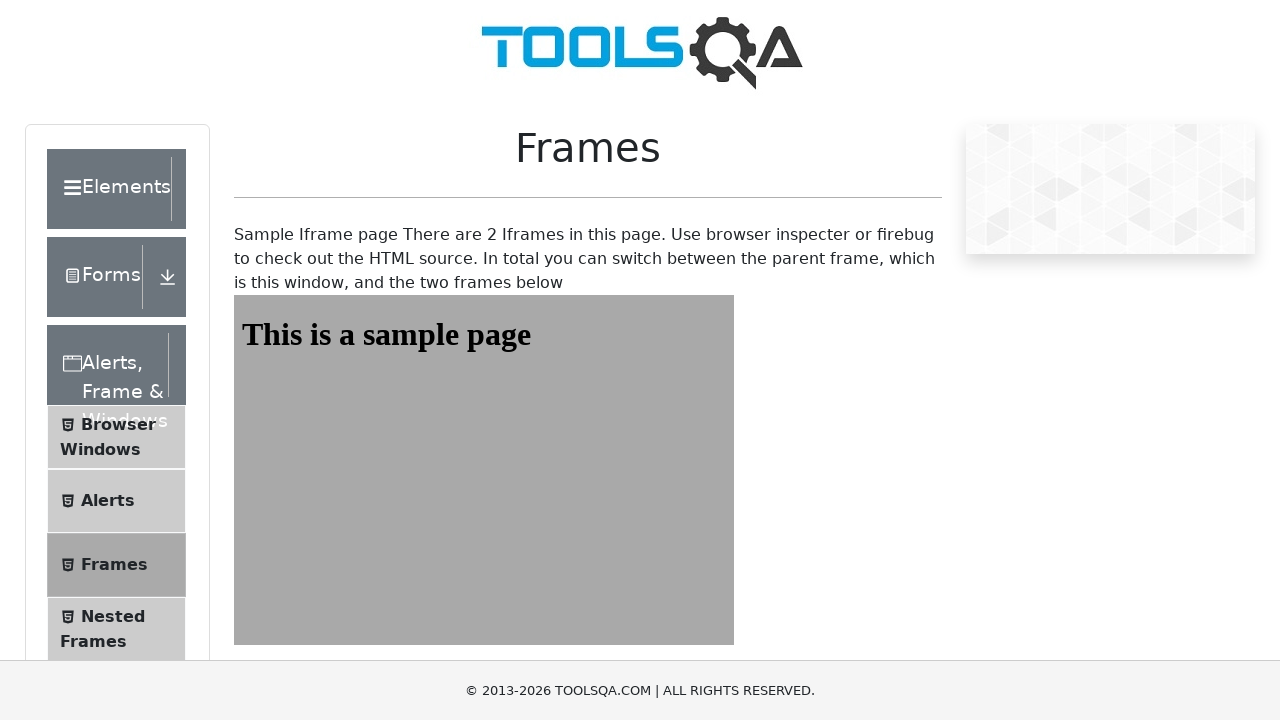

Navigated to nested frames page at https://demoqa.com/nestedframes
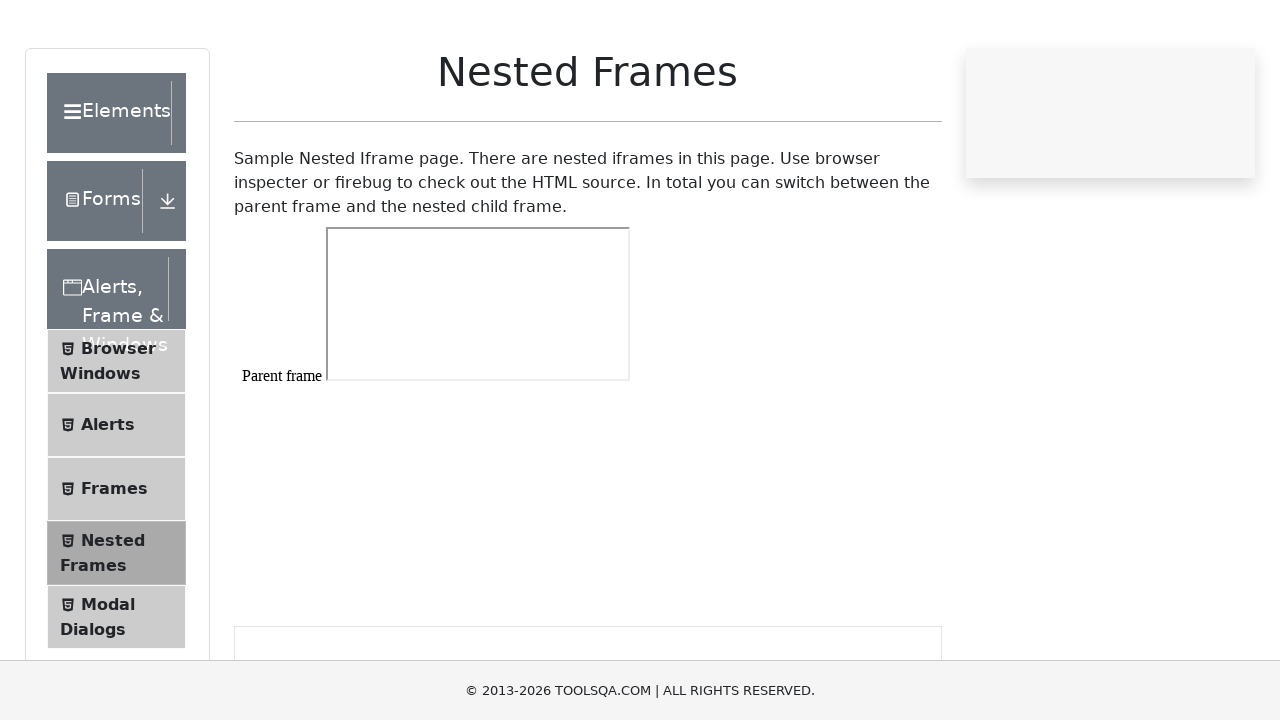

Waited for nested frames section header to appear
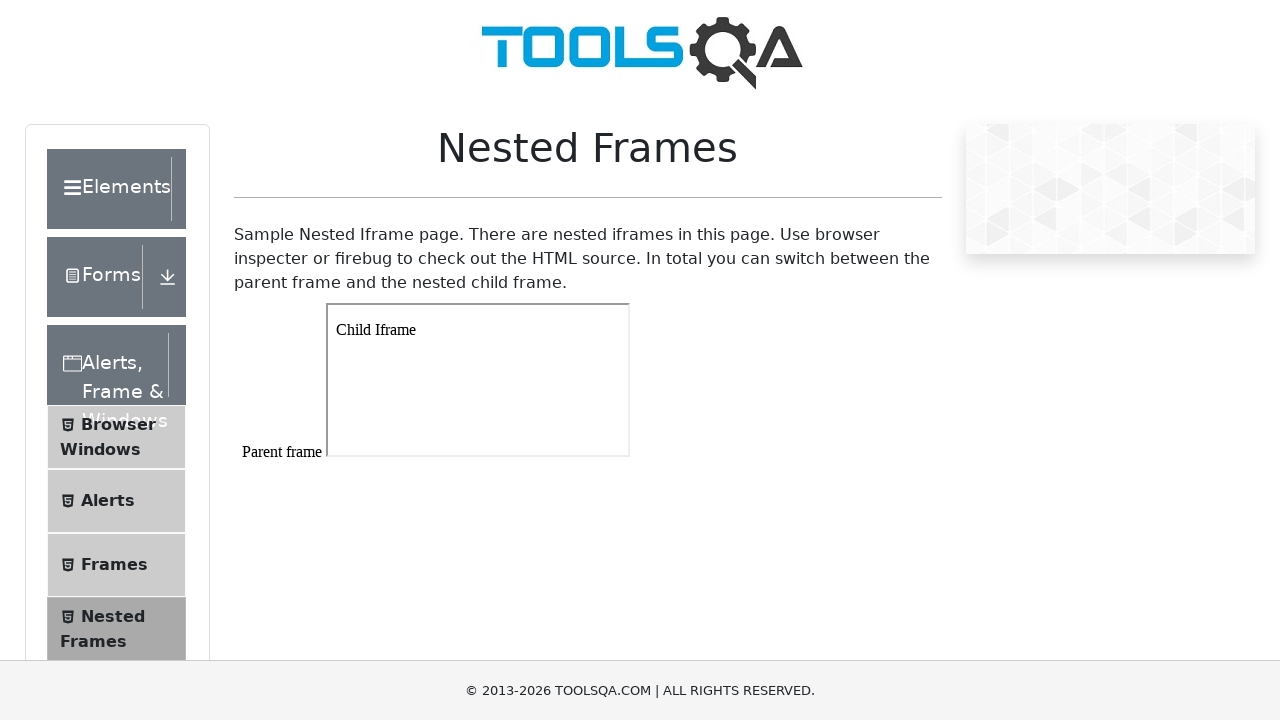

Located parent frame with id 'frame1'
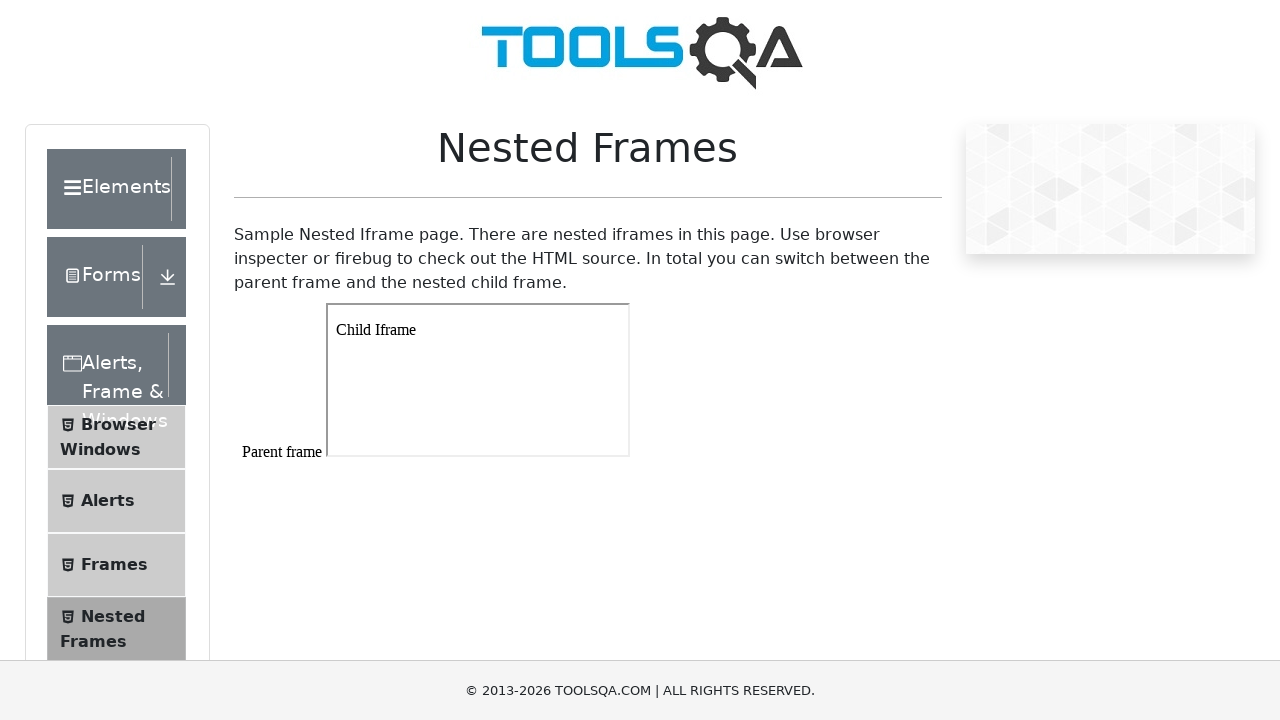

Waited for parent frame body element to load
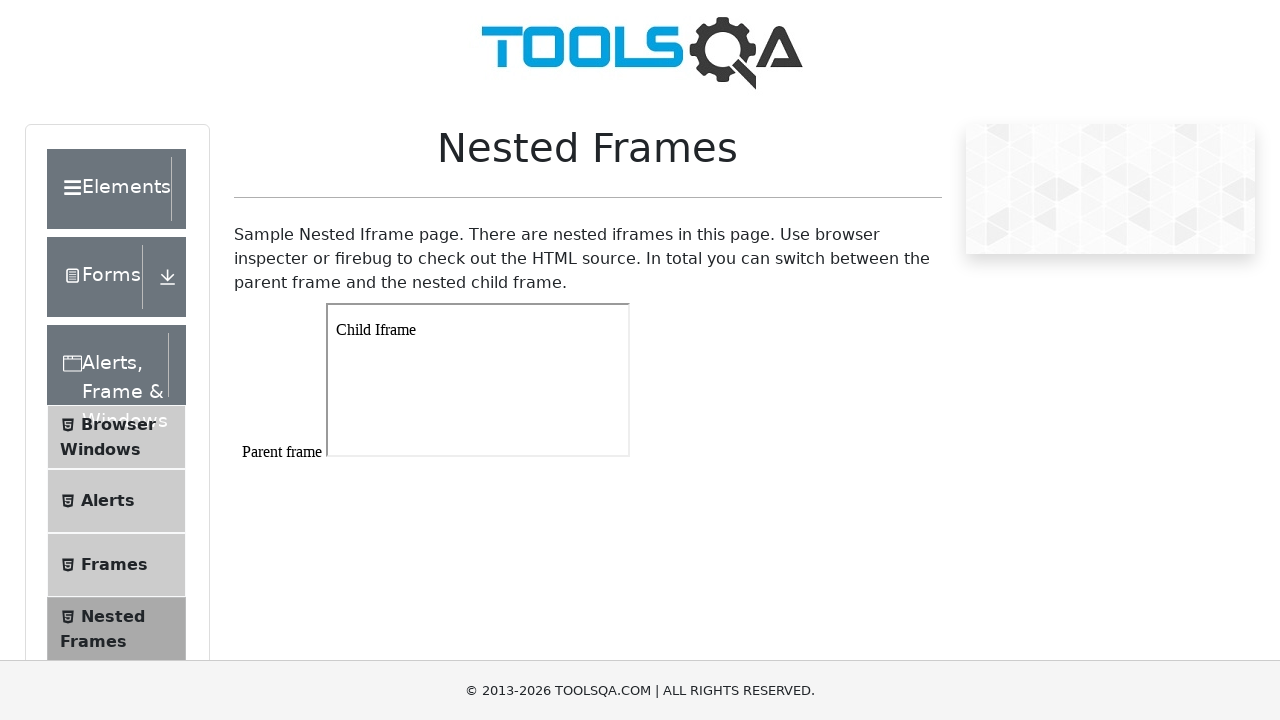

Located child frame nested within parent frame
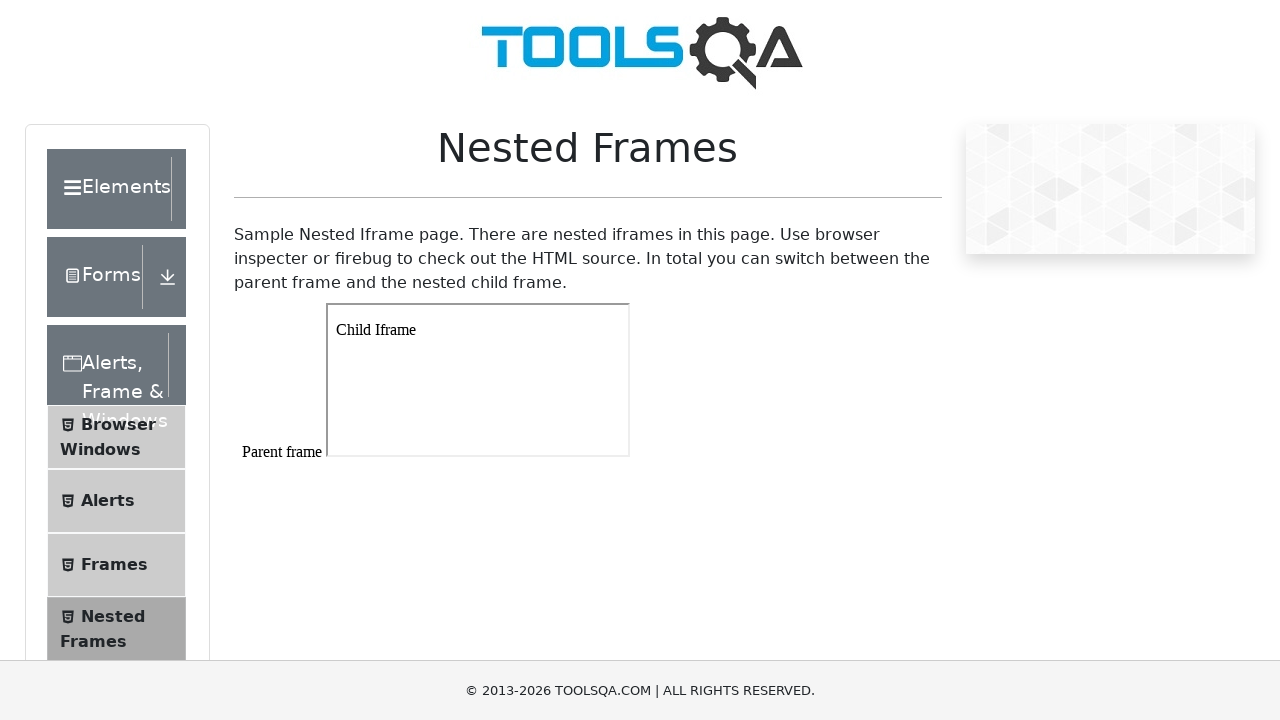

Waited for child iframe content to load
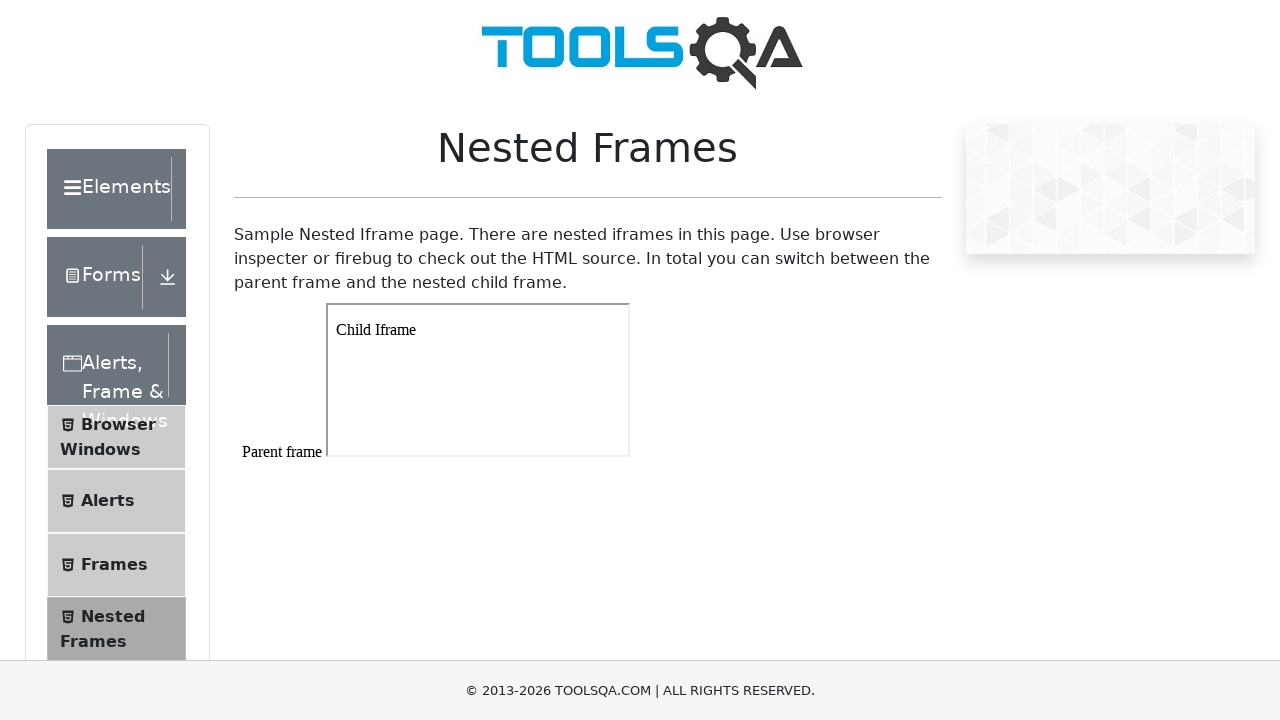

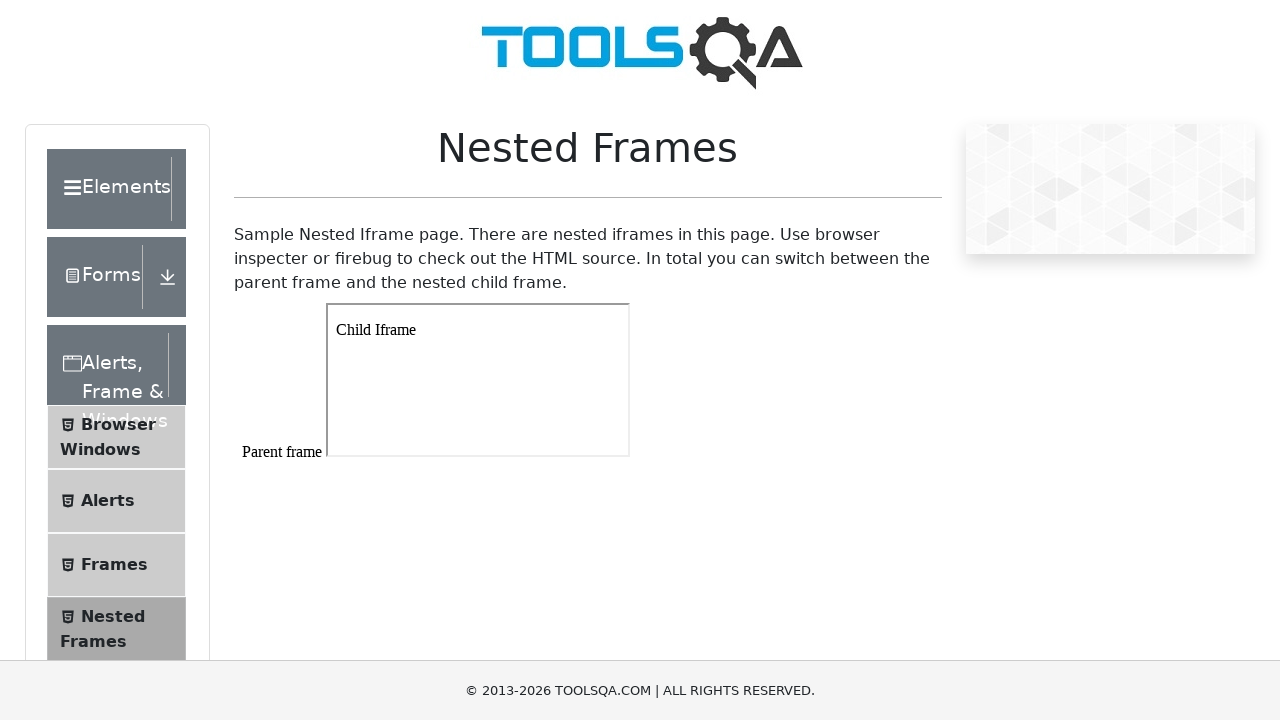